Tests dropdown selection functionality on a registration form by selecting values from Skills, Country, and Religion dropdowns using different selection methods

Starting URL: https://grotechminds.com/registration/

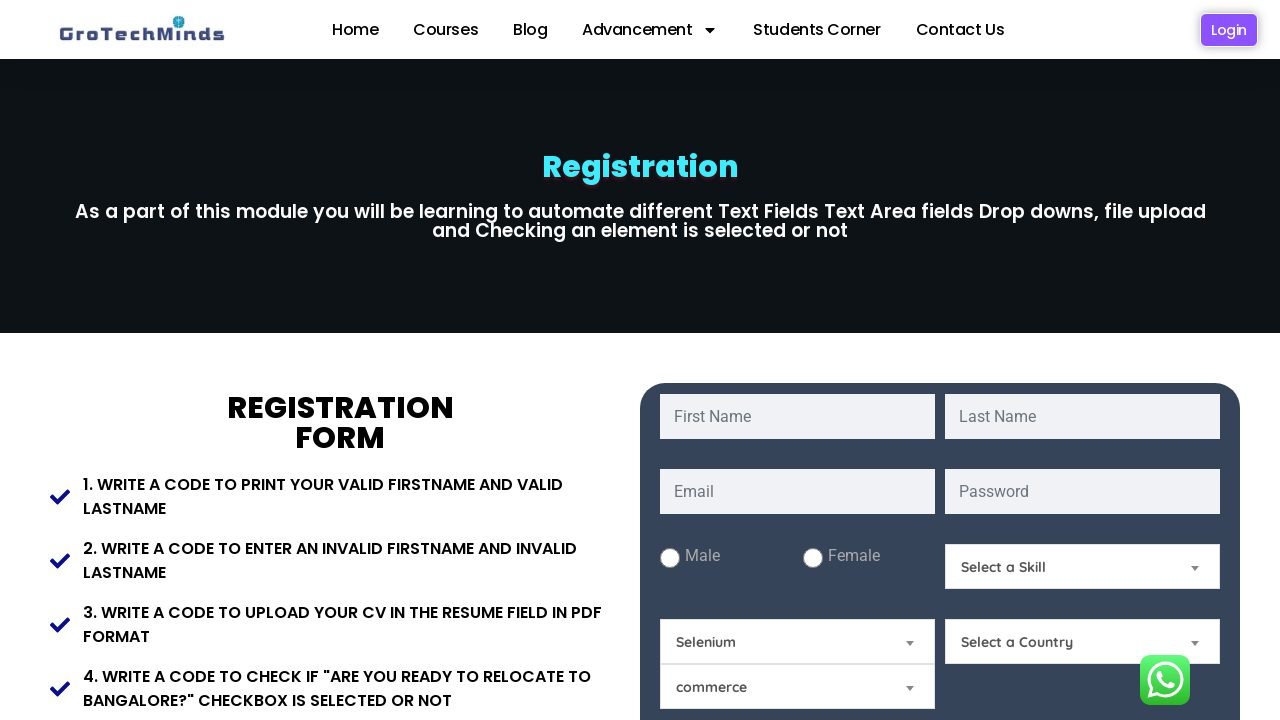

Selected 'none' value from Skills dropdown on #Skills
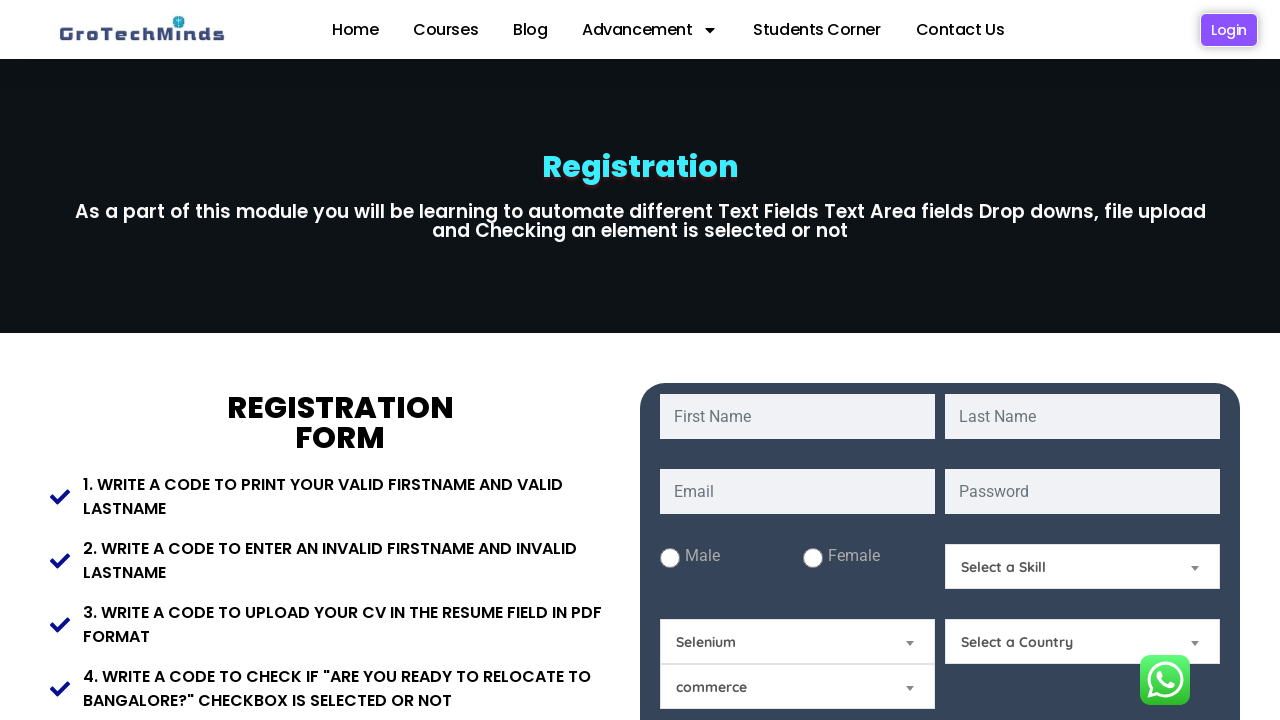

Waited 1000ms after Skills dropdown selection
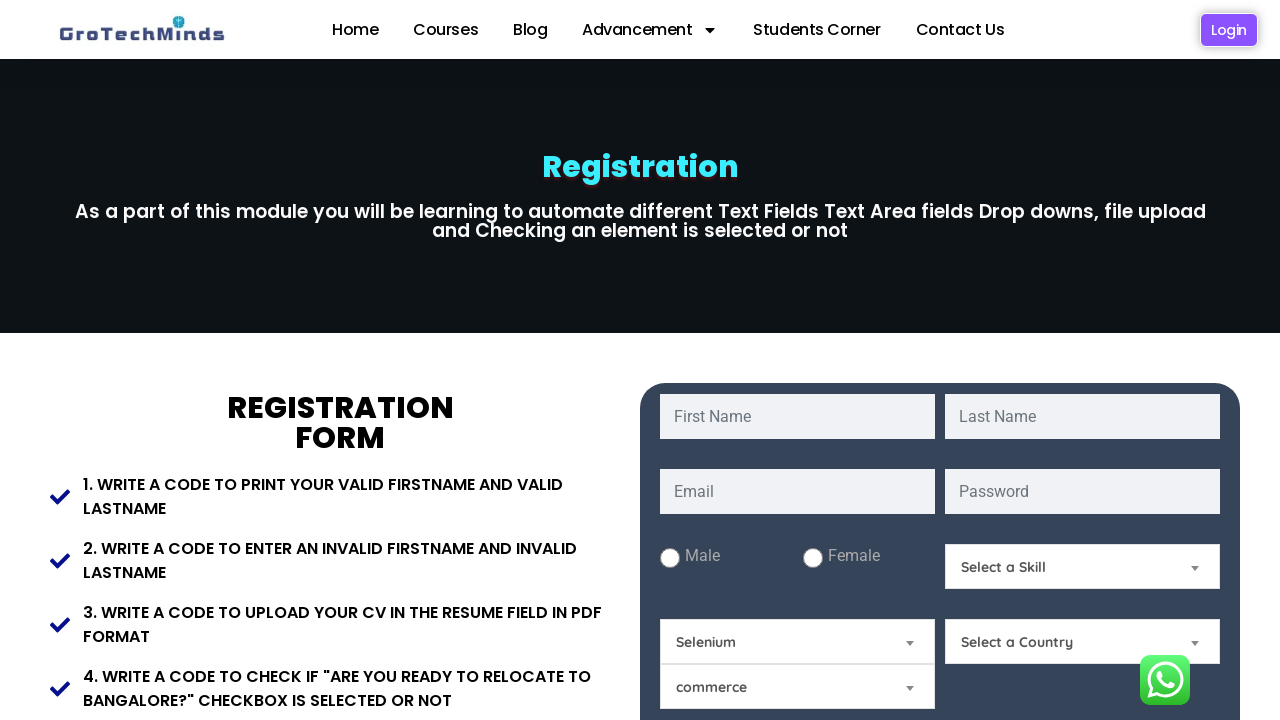

Selected 'Technical Skills' label from Skills dropdown on #Skills
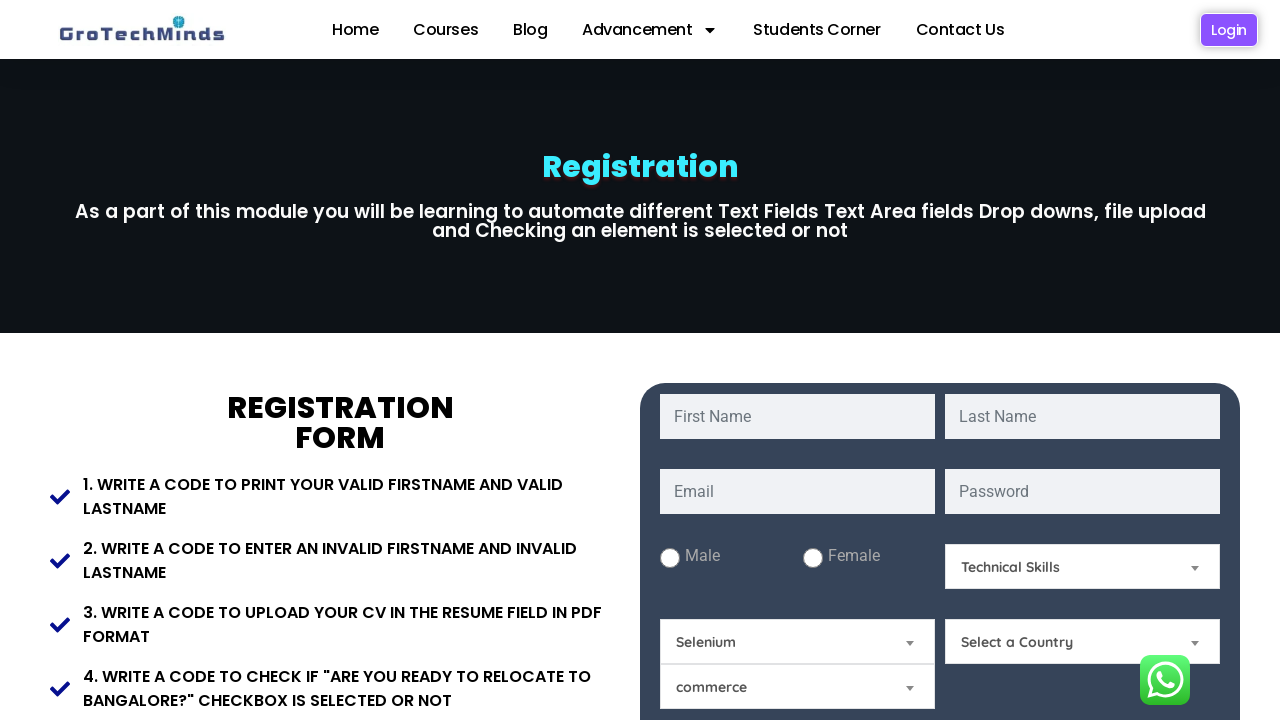

Waited 1000ms after Skills dropdown selection
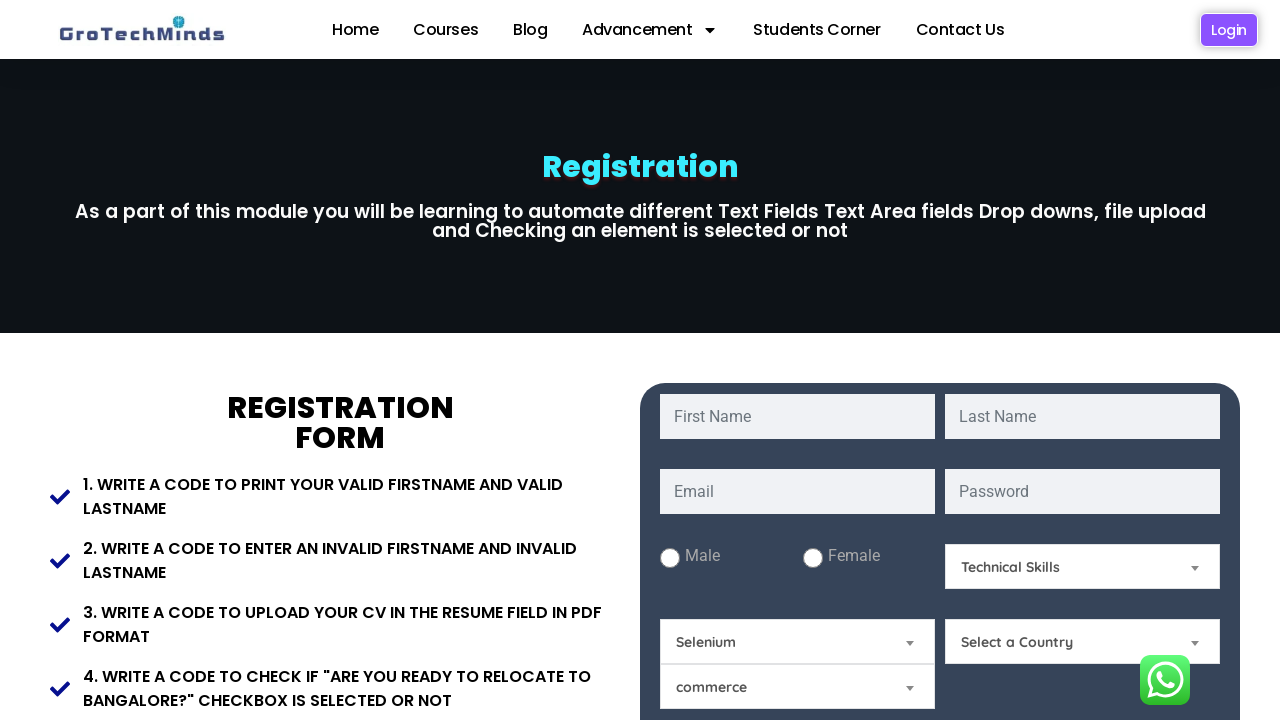

Selected index 2 from Skills dropdown on #Skills
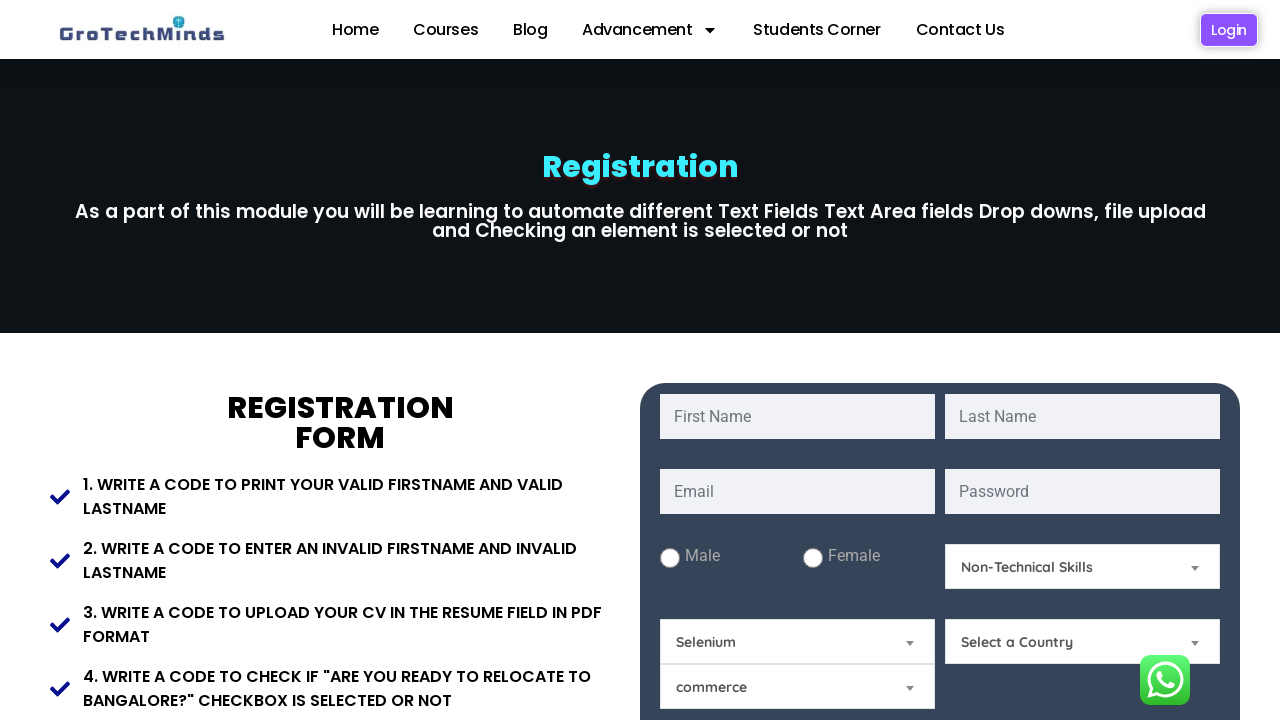

Selected 'Malaysia' value from Country dropdown on #Country
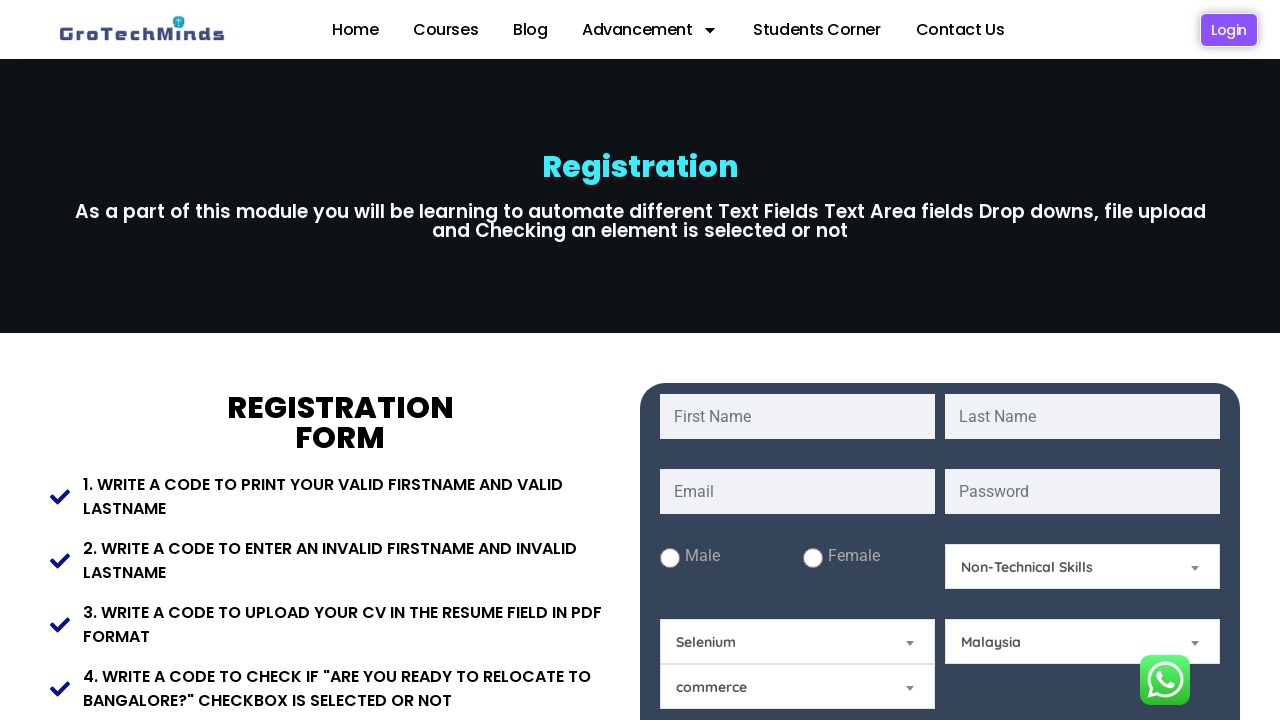

Waited 1000ms after Country dropdown selection
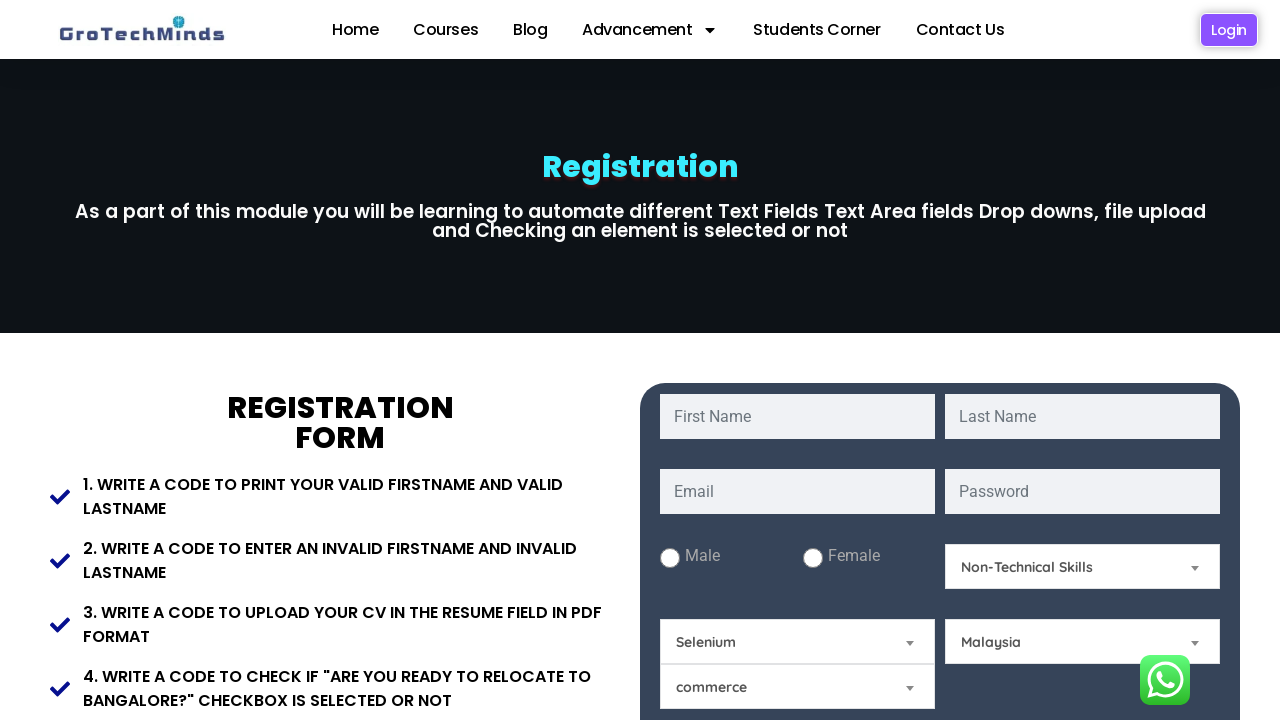

Selected 'India' label from Country dropdown on #Country
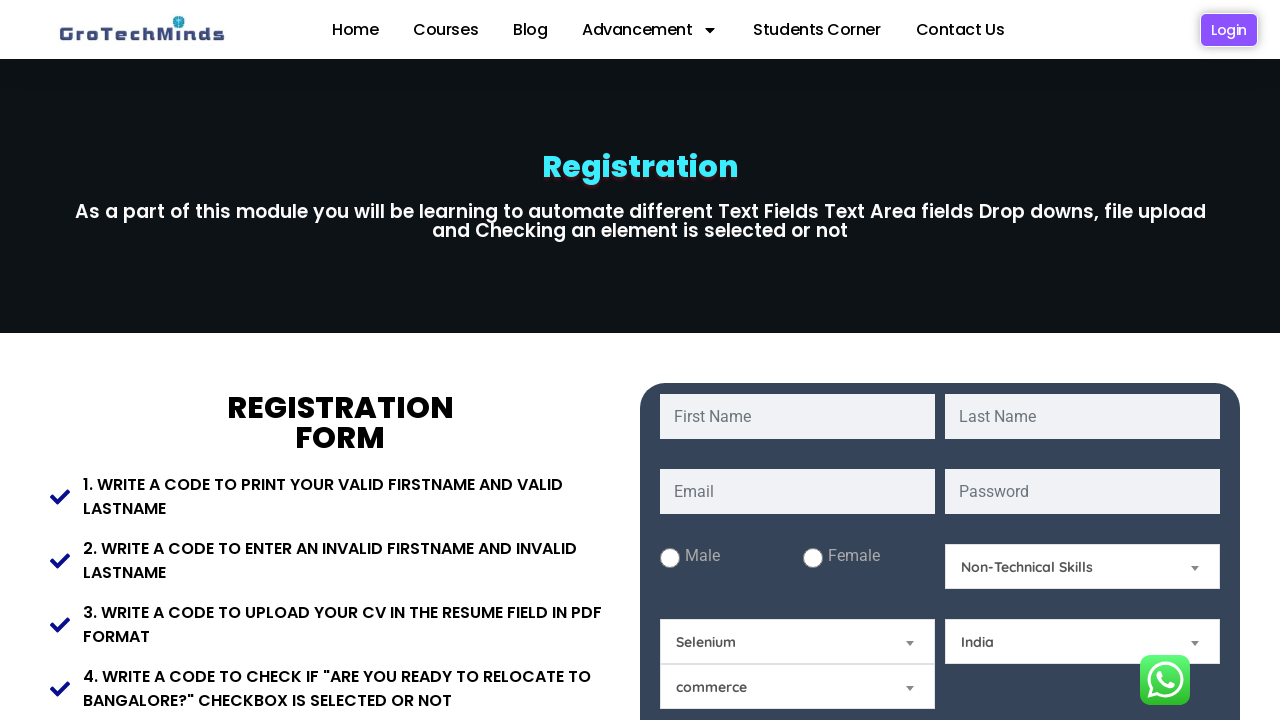

Waited 1000ms after Country dropdown selection
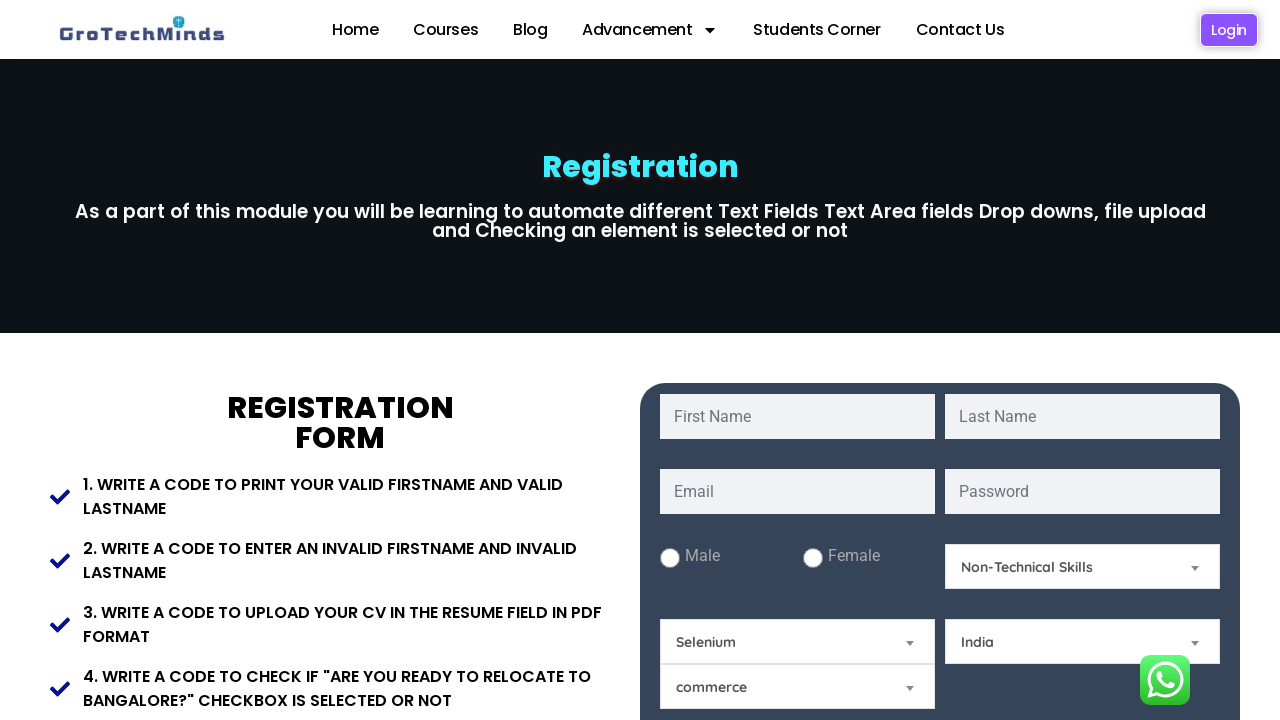

Selected index 12 from Country dropdown on #Country
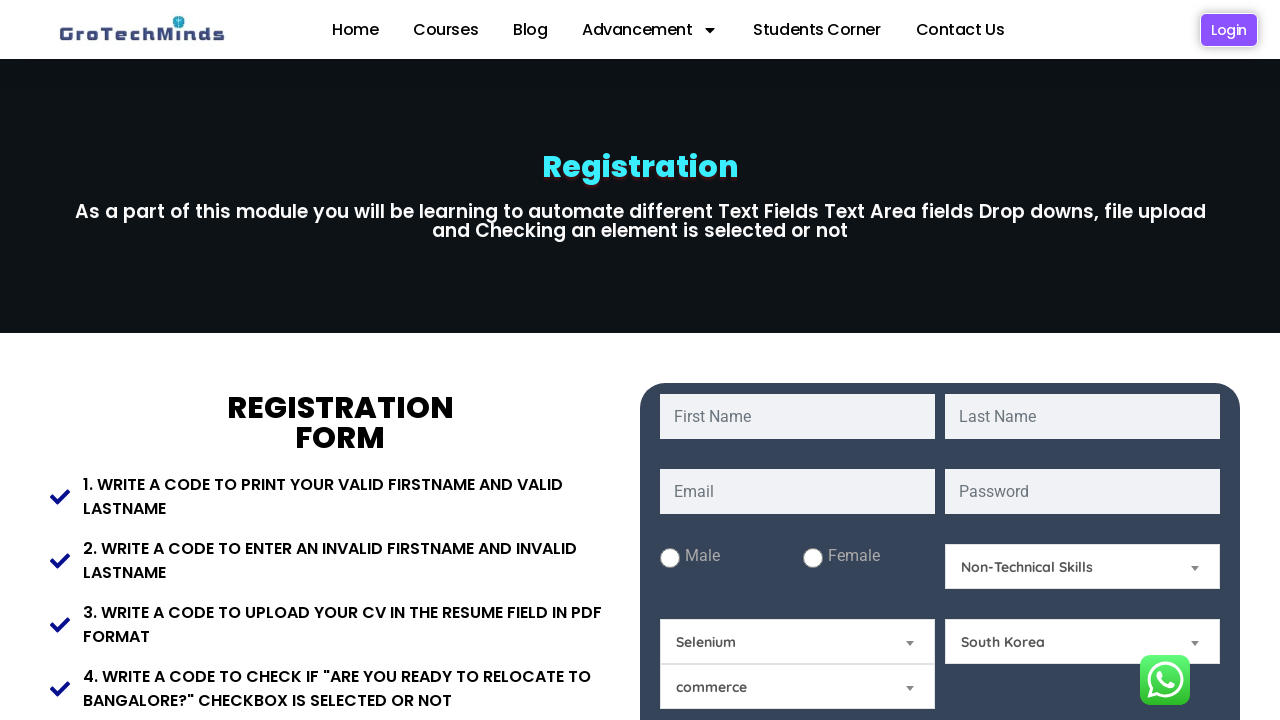

Selected 'Jews' value from Religion dropdown on #Relegion
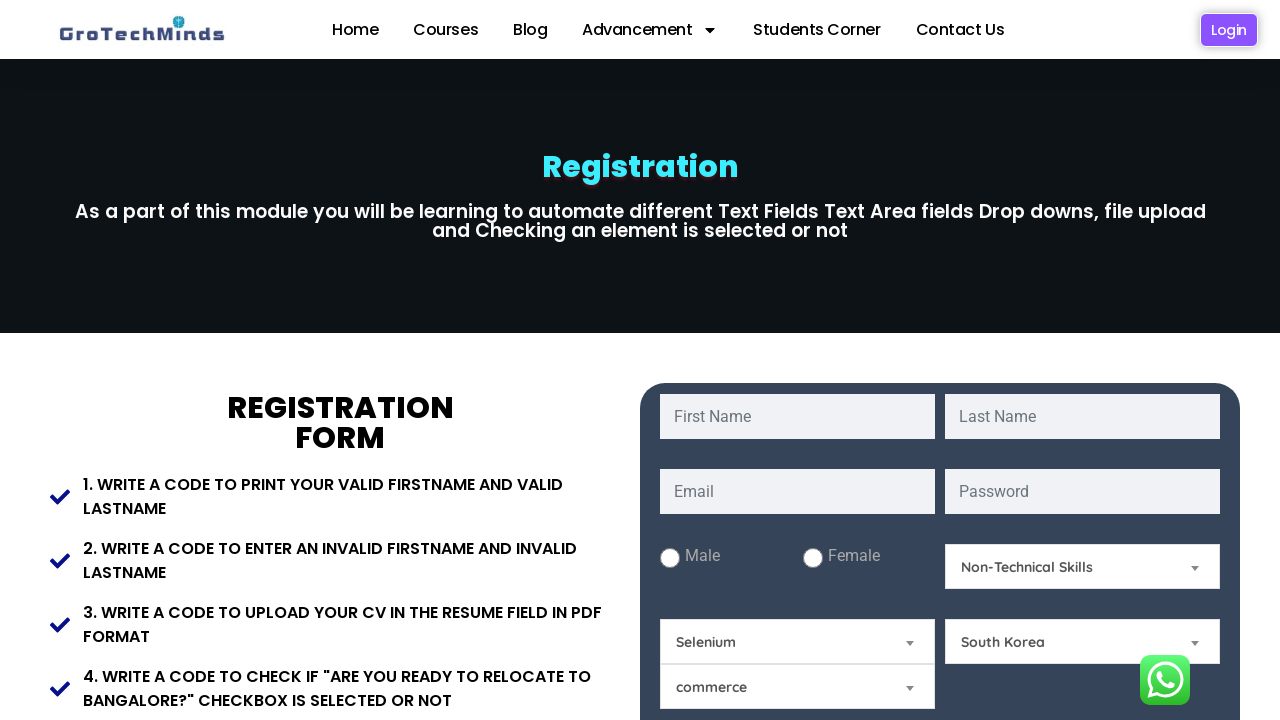

Waited 1000ms after Religion dropdown selection
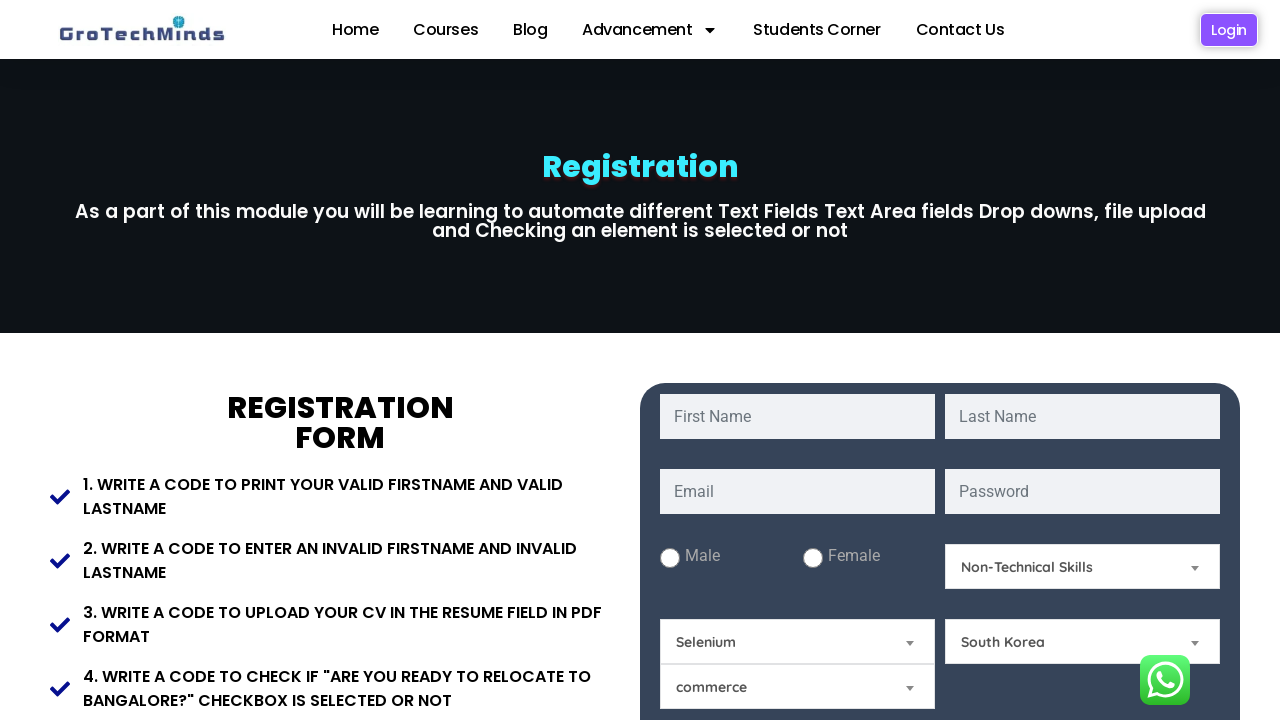

Selected index 5 from Religion dropdown on #Relegion
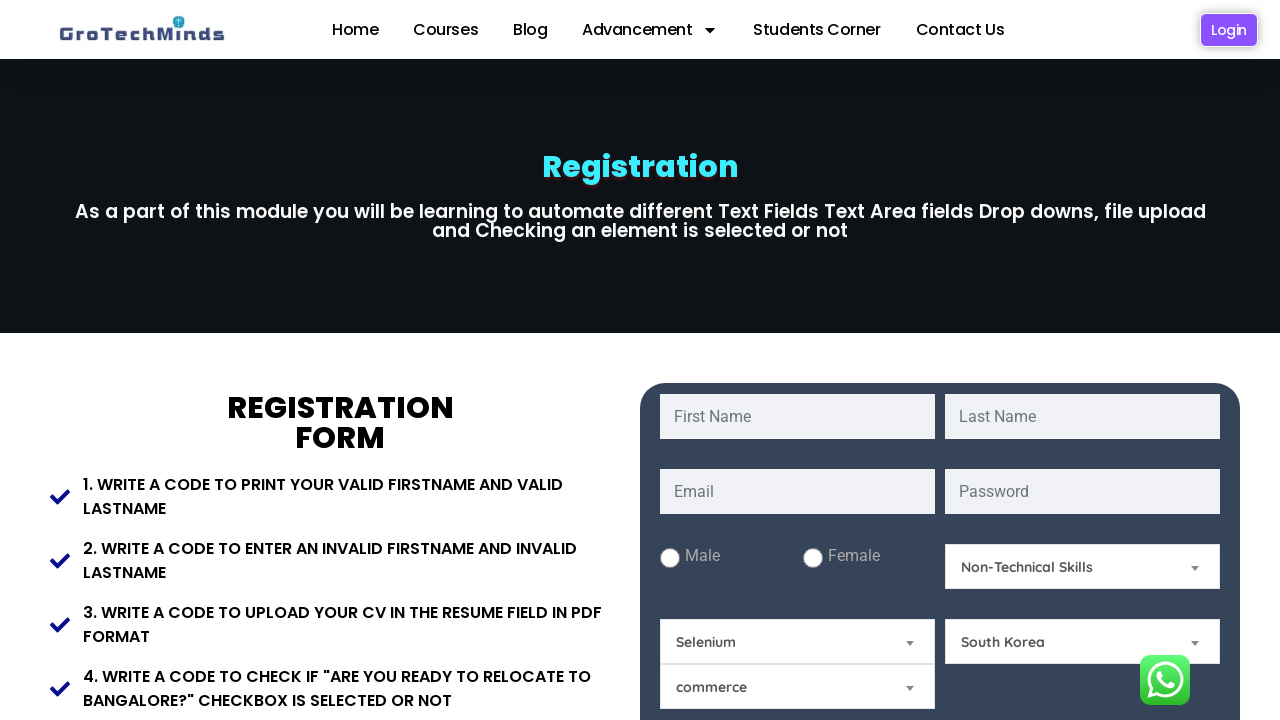

Waited 1000ms after Religion dropdown selection
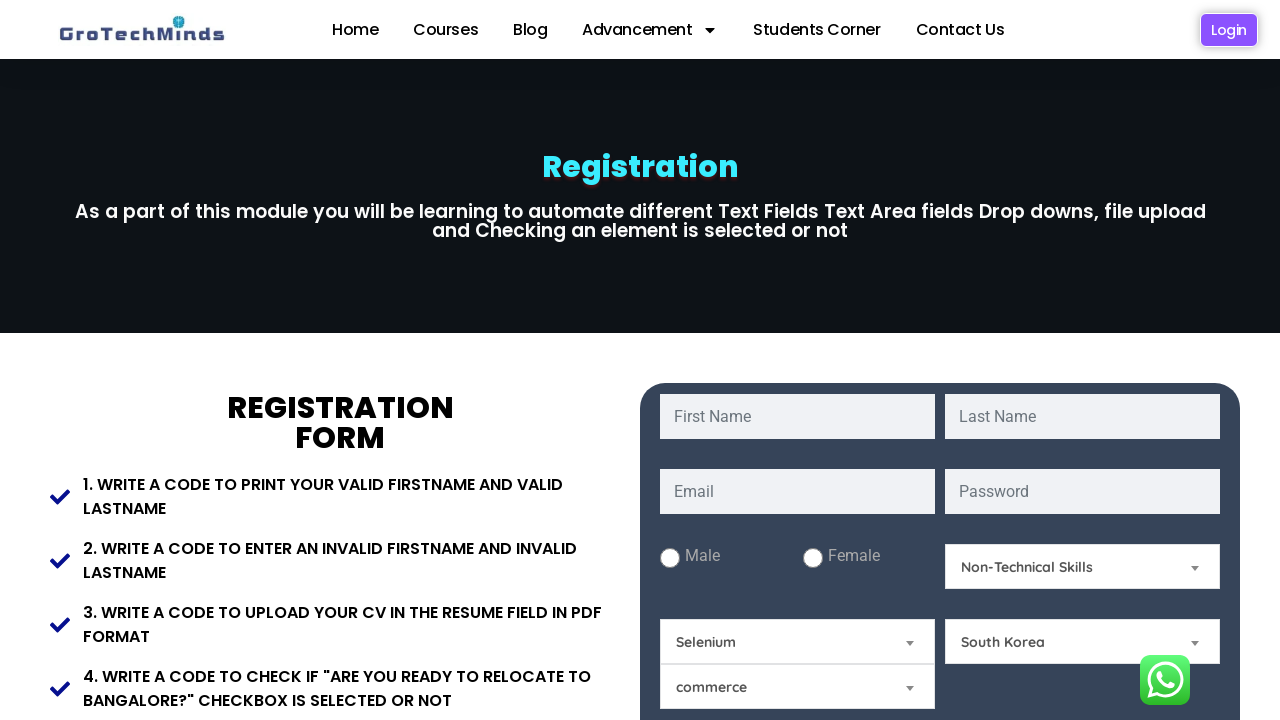

Selected 'Hindu' label from Religion dropdown on #Relegion
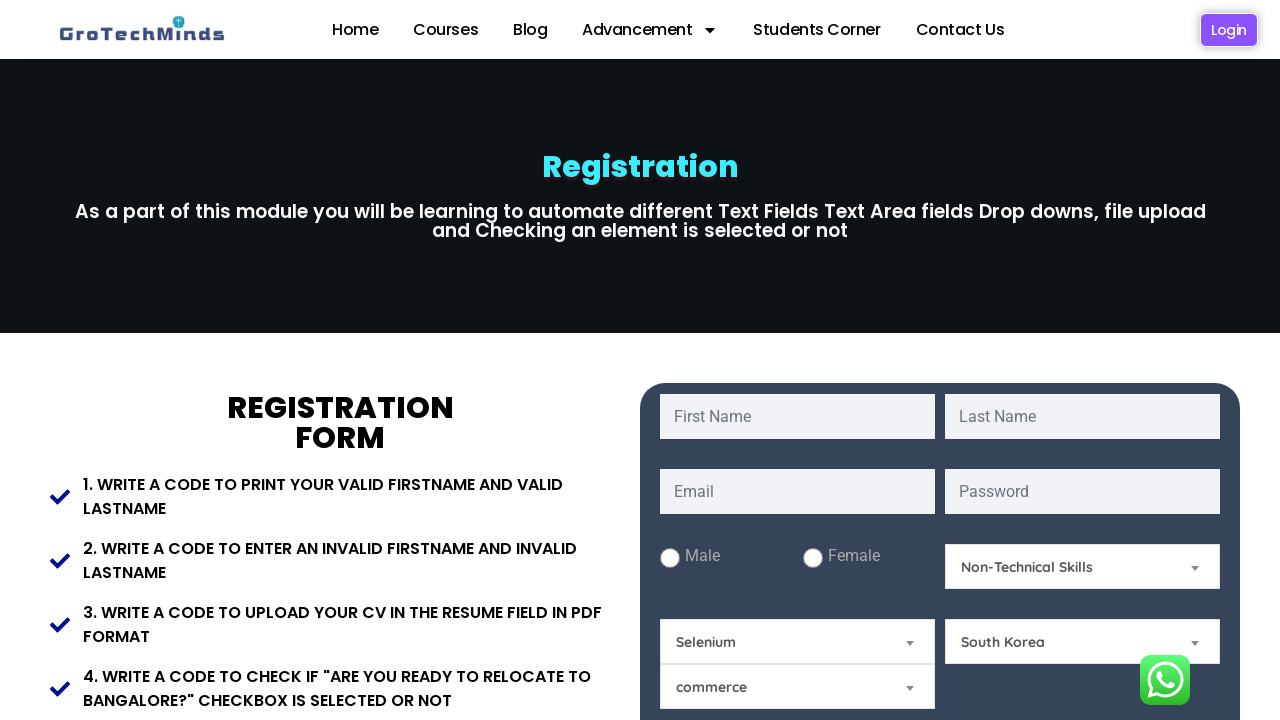

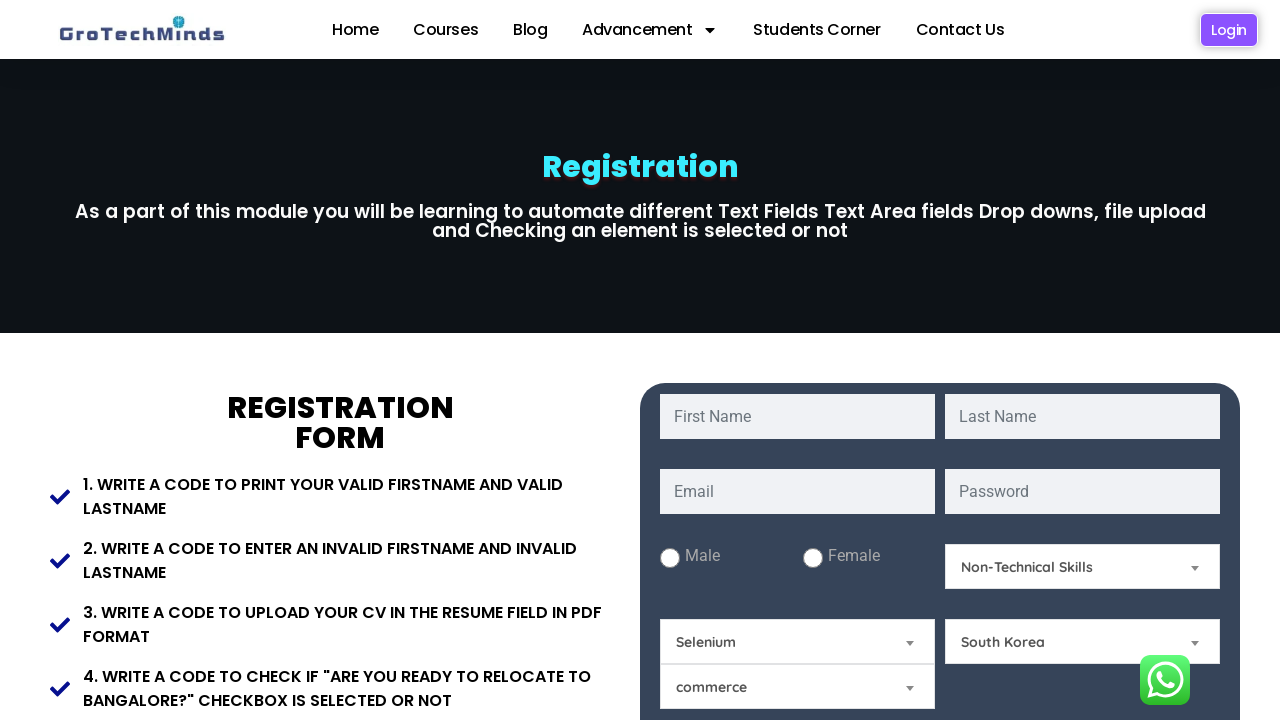